Navigates to the GUVI website homepage and retrieves the page title

Starting URL: https://www.guvi.in

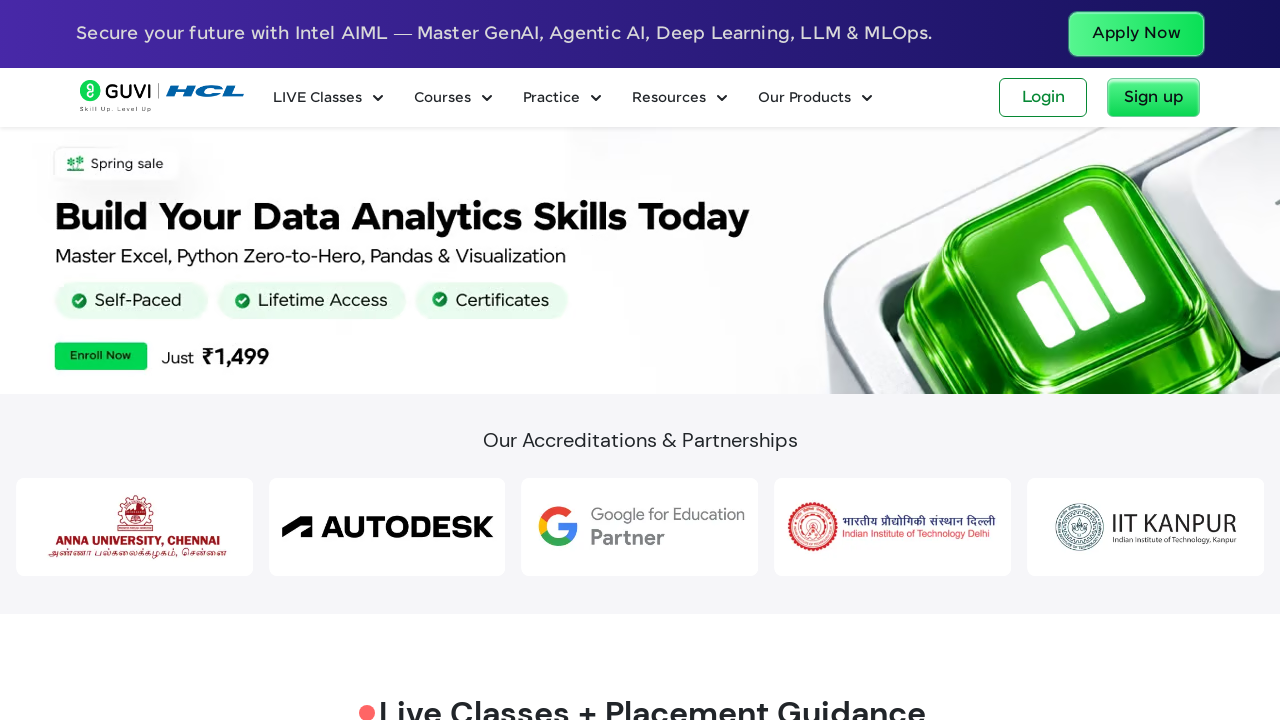

Waited for page DOM to load
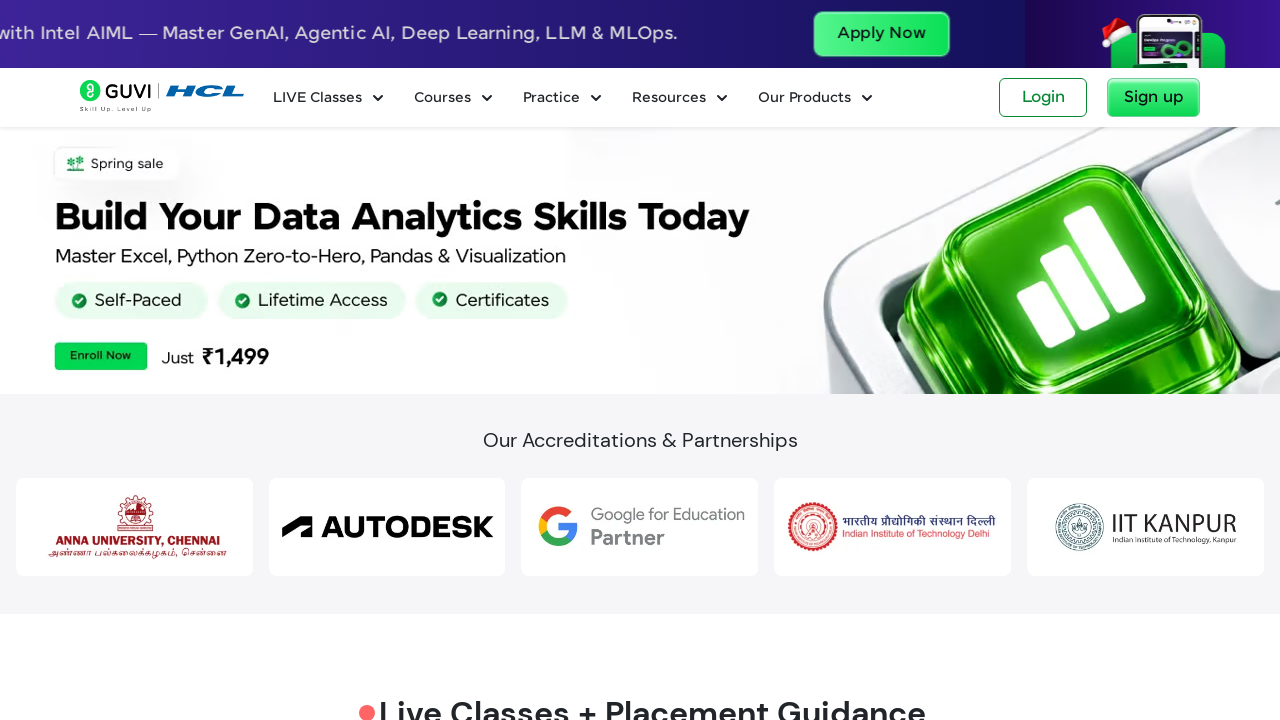

Navigated to GUVI website homepage
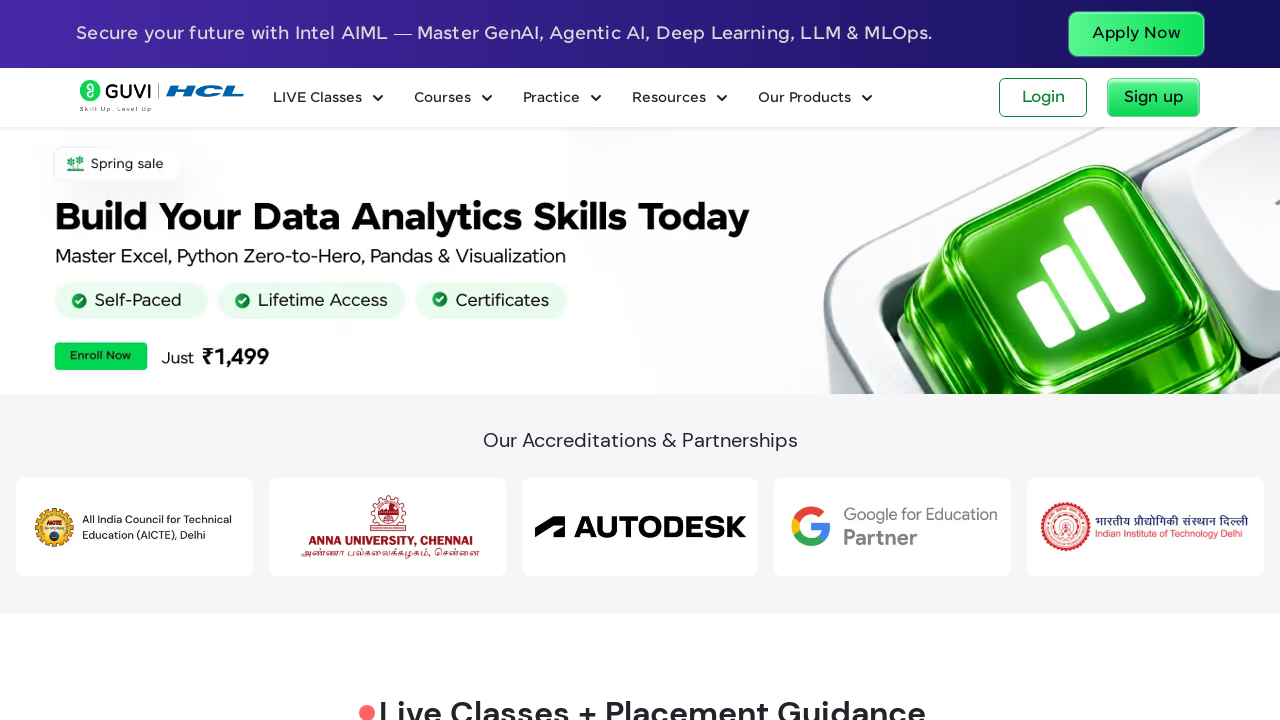

Waited for GUVI homepage to fully load
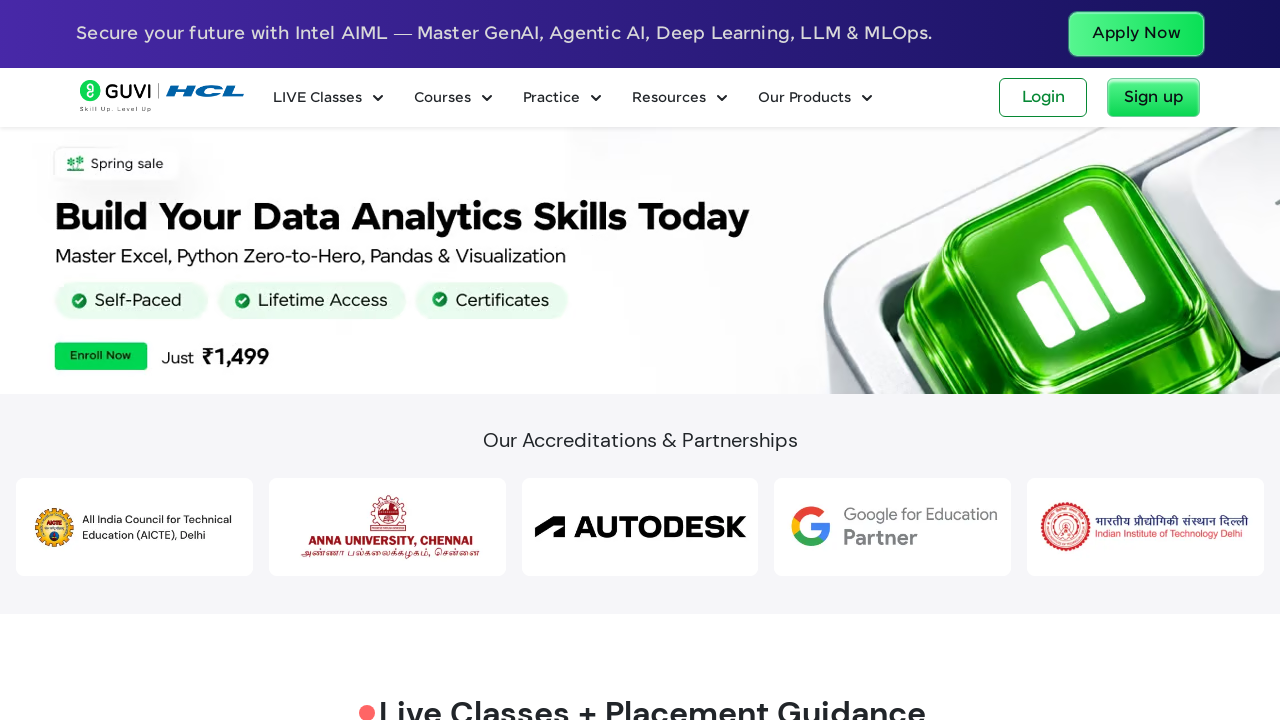

Retrieved page title: HCL GUVI | Learn to code in your native language
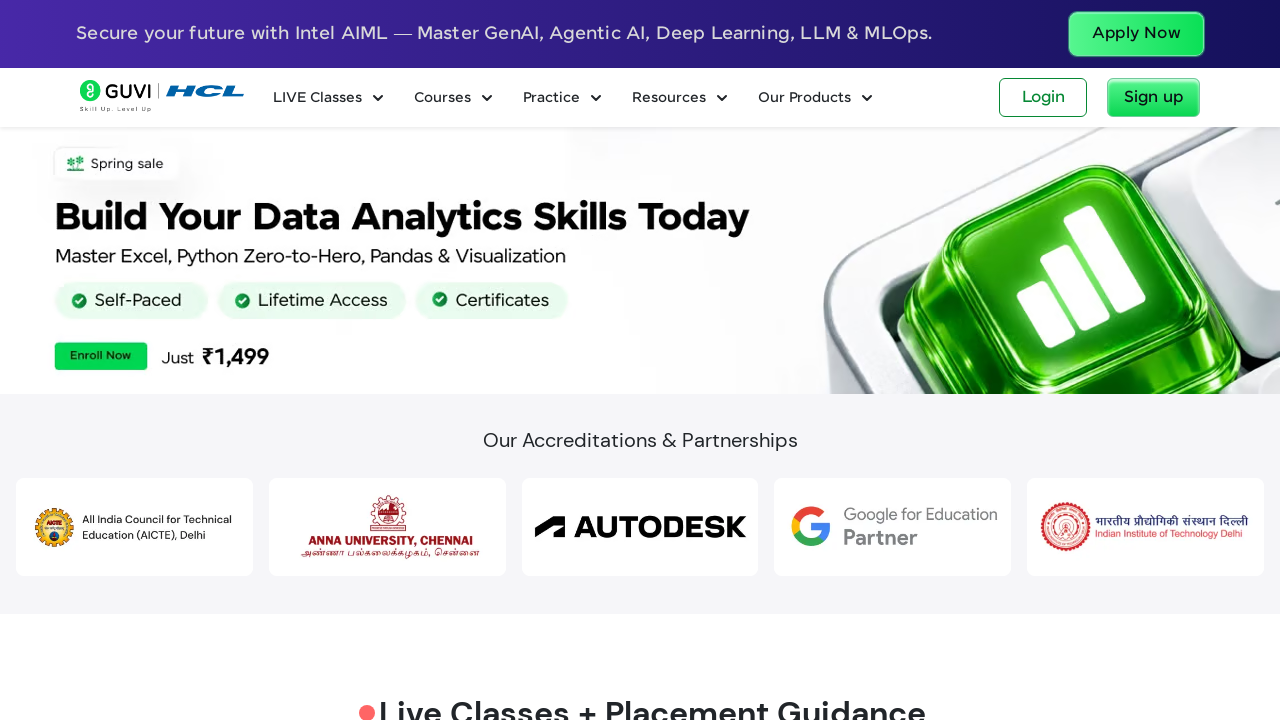

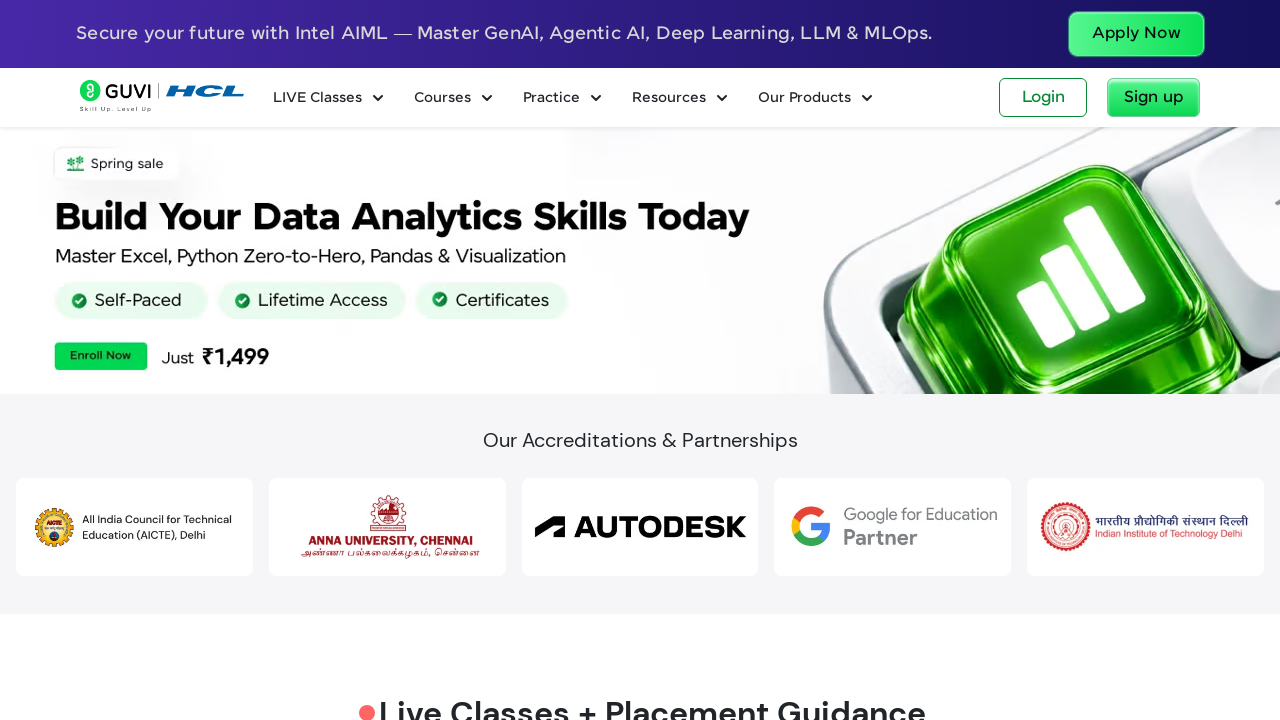